Navigates to the automation testing website and locates the Loader tab link element

Starting URL: https://automationtesting.co.uk

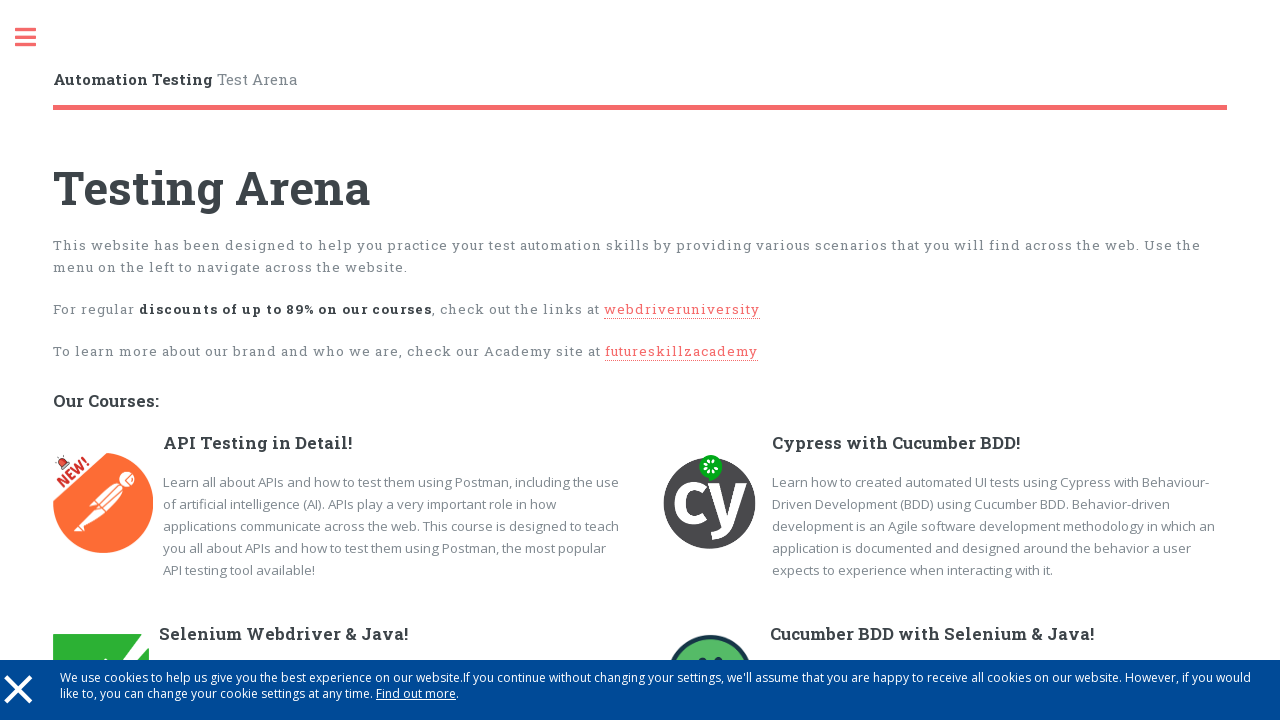

Navigated to automation testing website
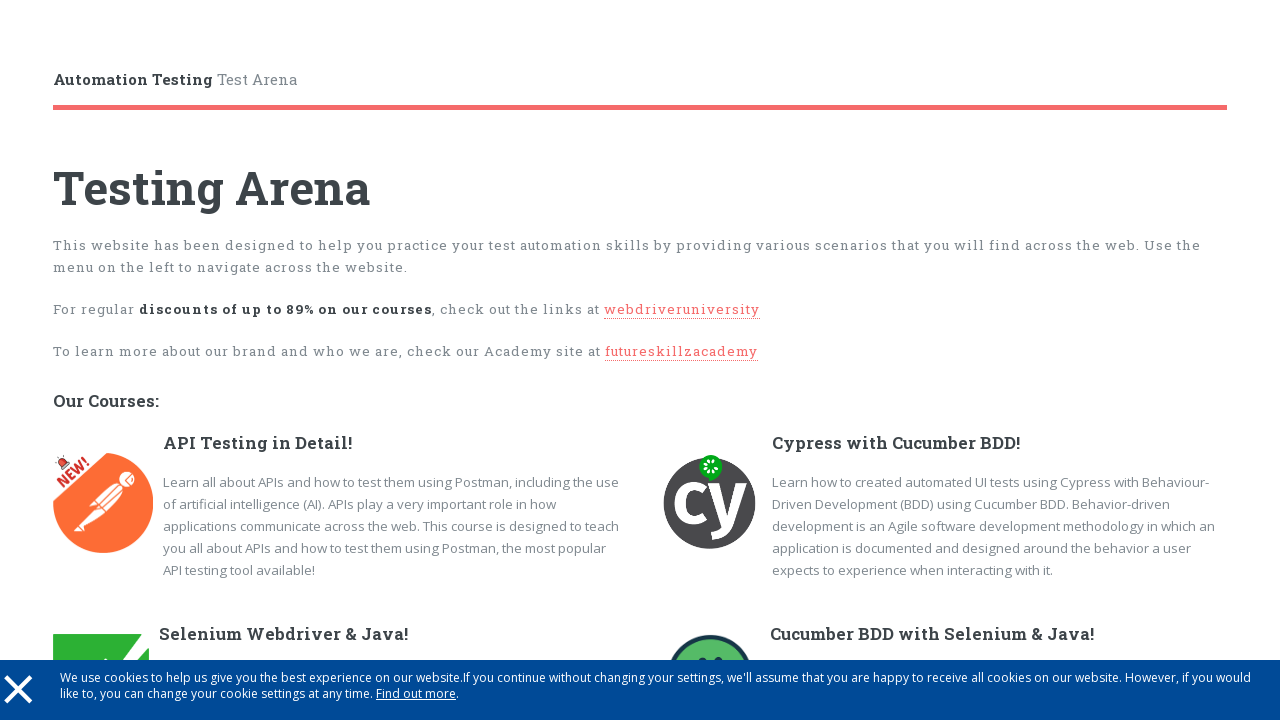

Located the Loader tab link element
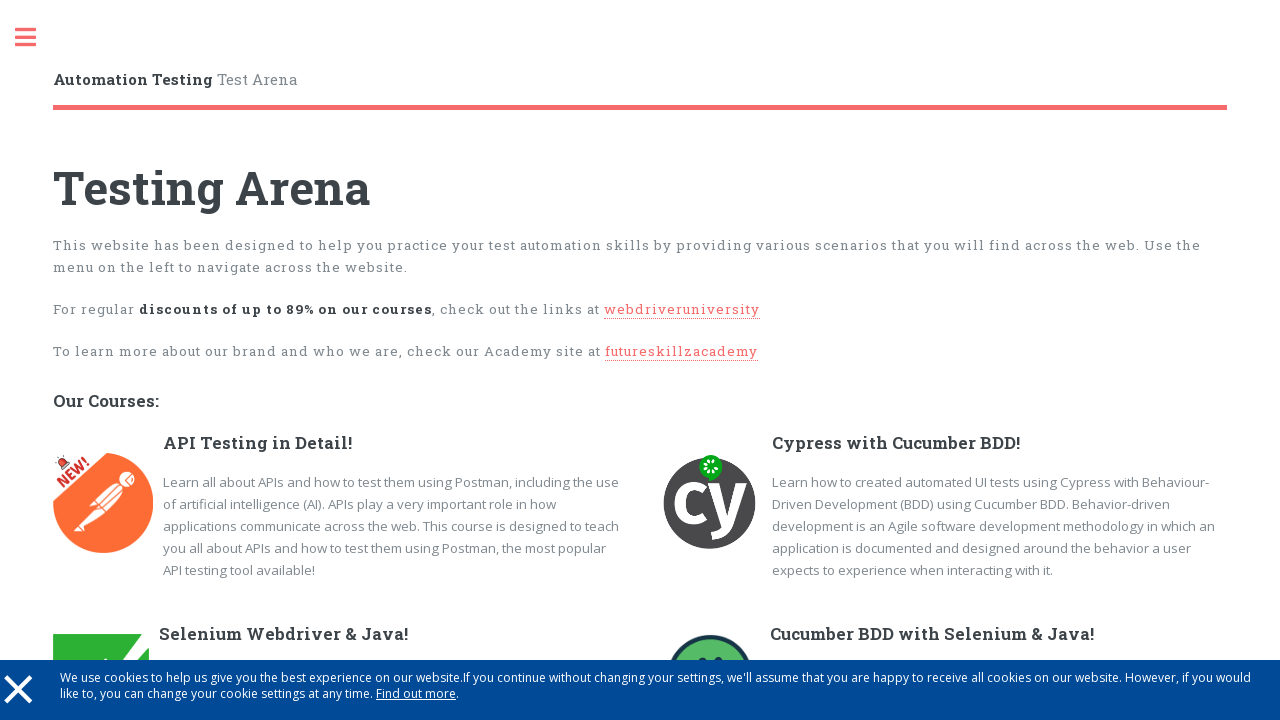

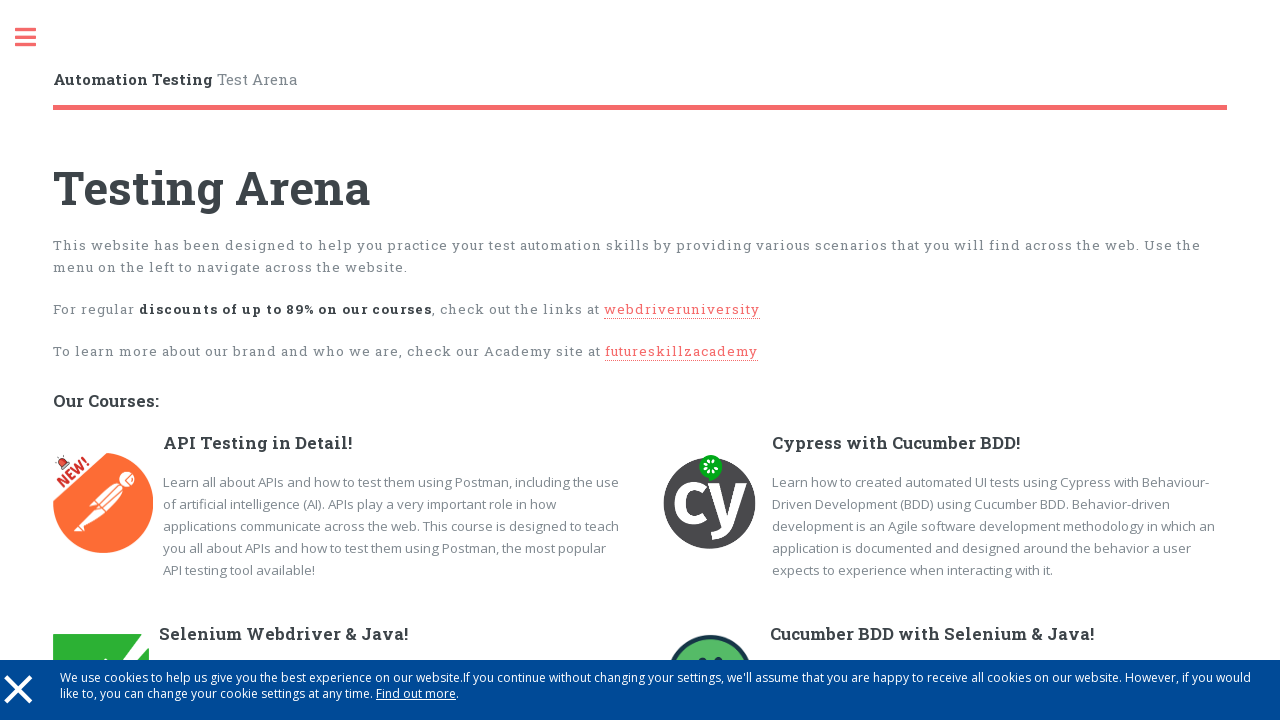